Navigates to XE.com currency converter, selects source currency (EUR), selects target currency (PLN), and clicks the convert button to view exchange rate

Starting URL: https://www.xe.com

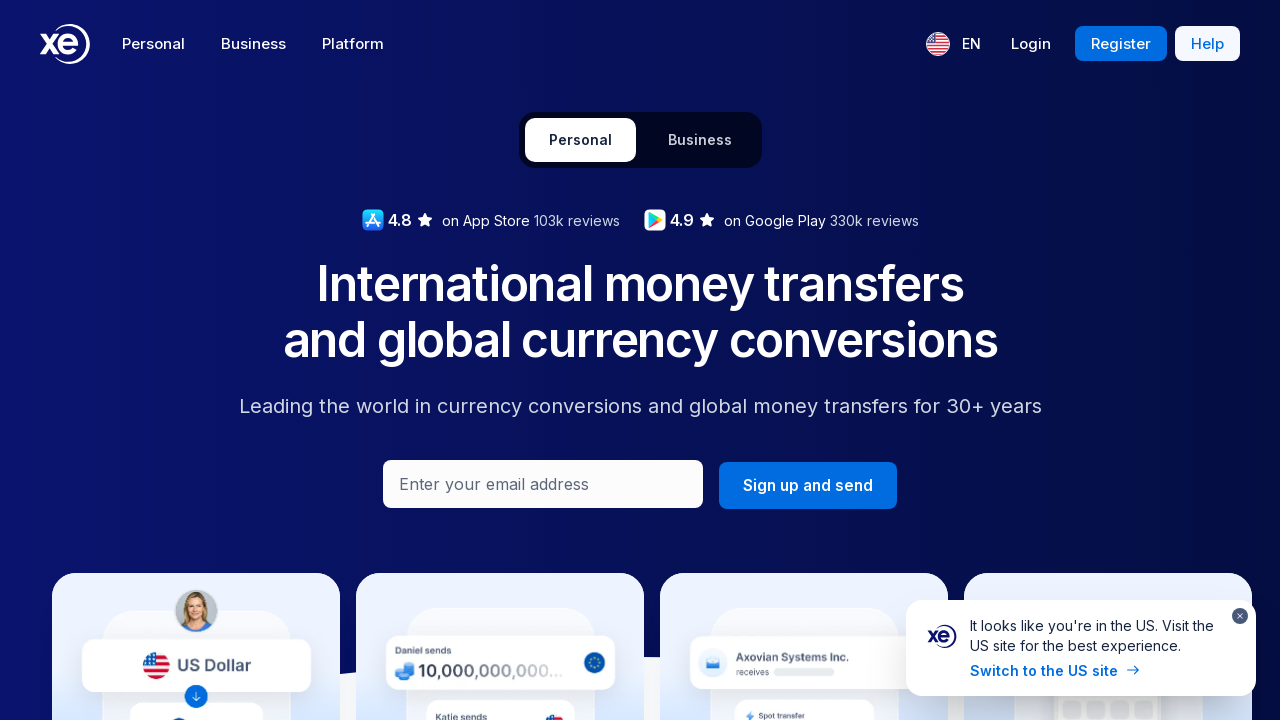

Clicked on the 'from' currency dropdown at (641, 361) on #midmarketFromCurrency
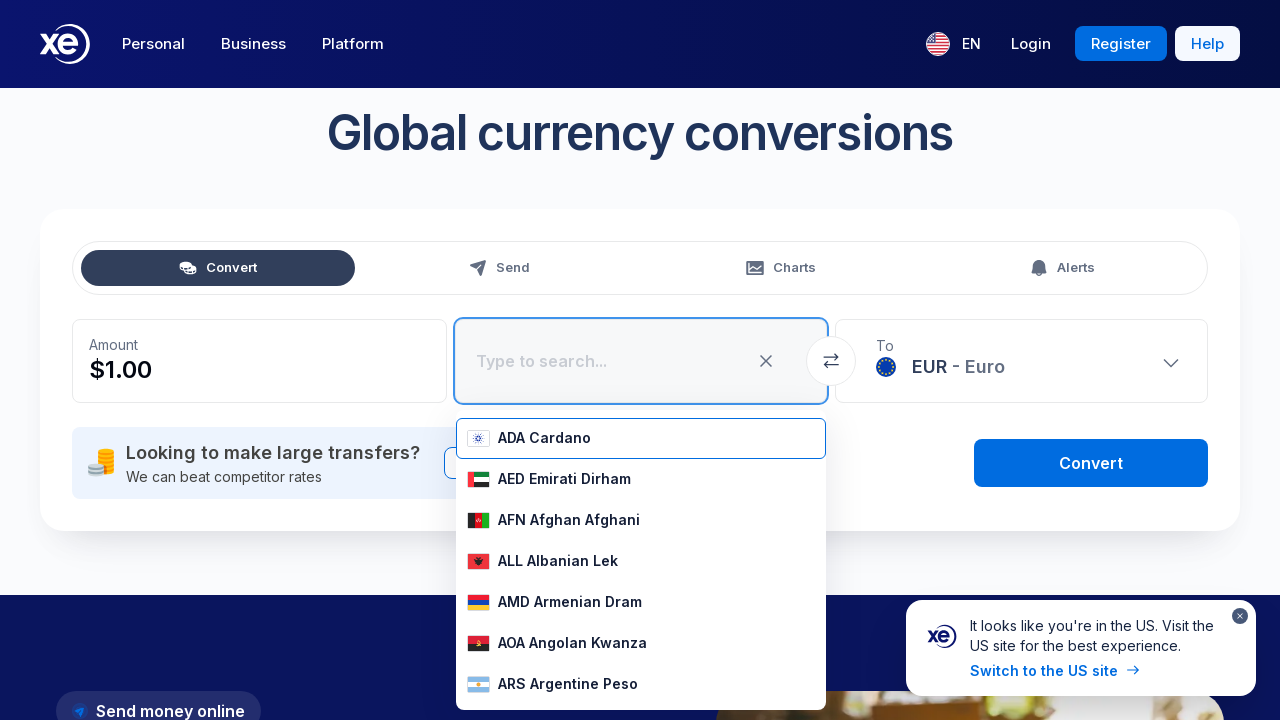

Filled source currency field with 'EUR' on #midmarketFromCurrency input
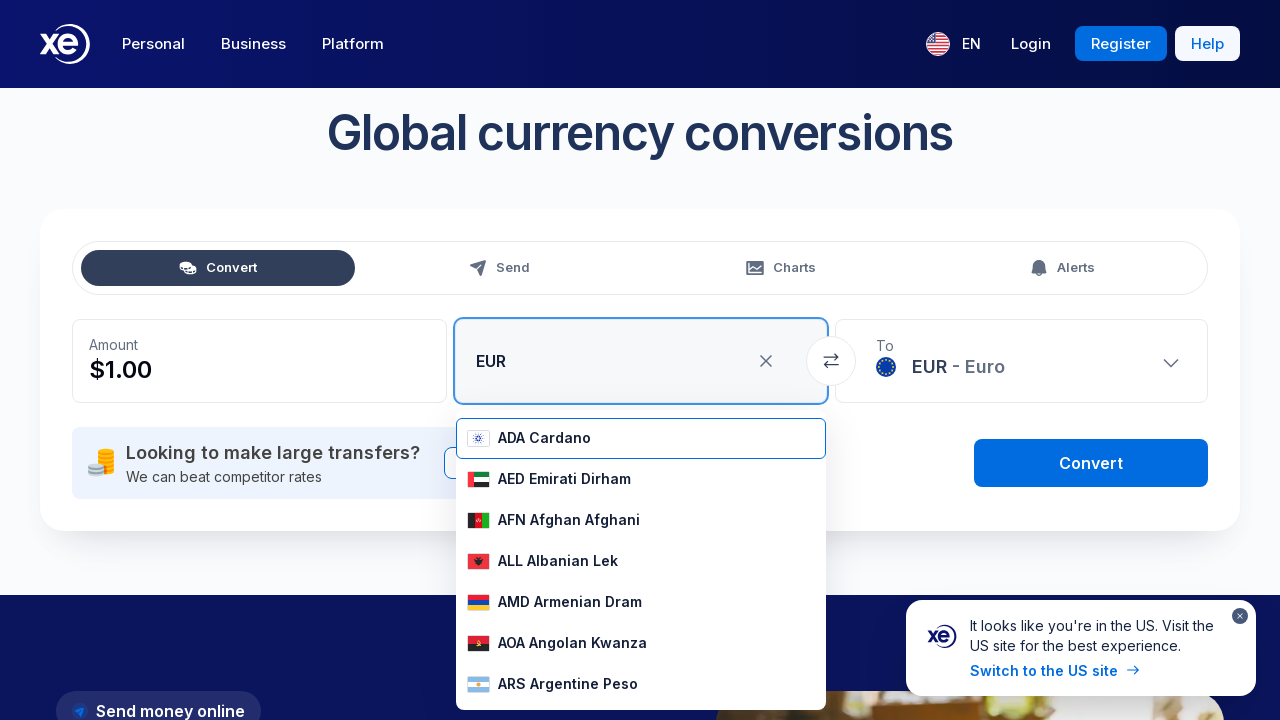

Pressed Enter to confirm EUR selection
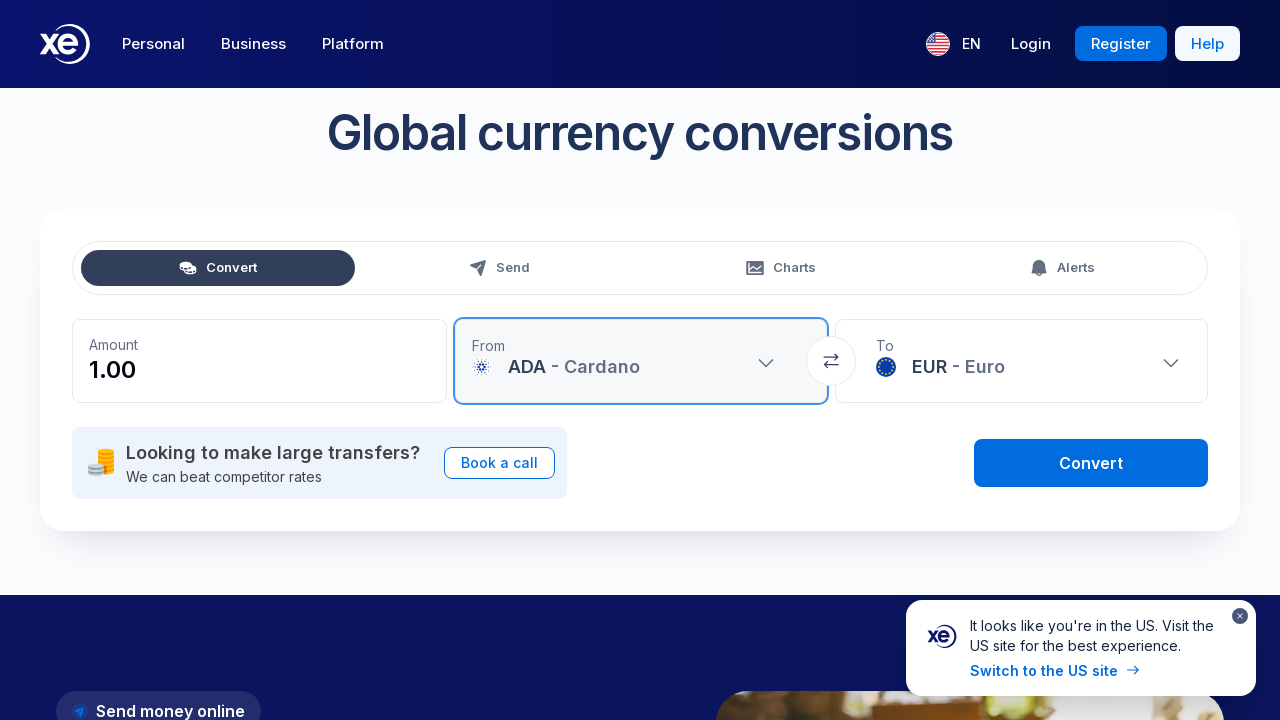

Waited for EUR selection to register
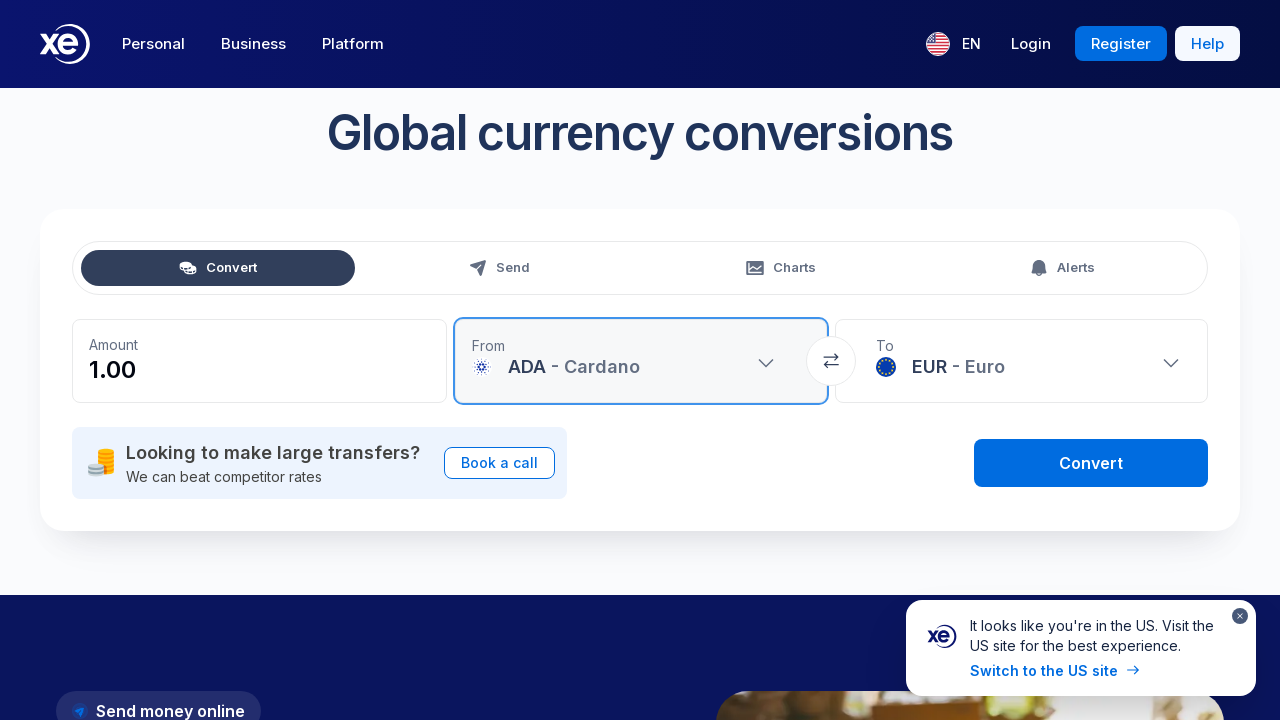

Clicked on the 'to' currency dropdown at (1022, 361) on #midmarketToCurrency
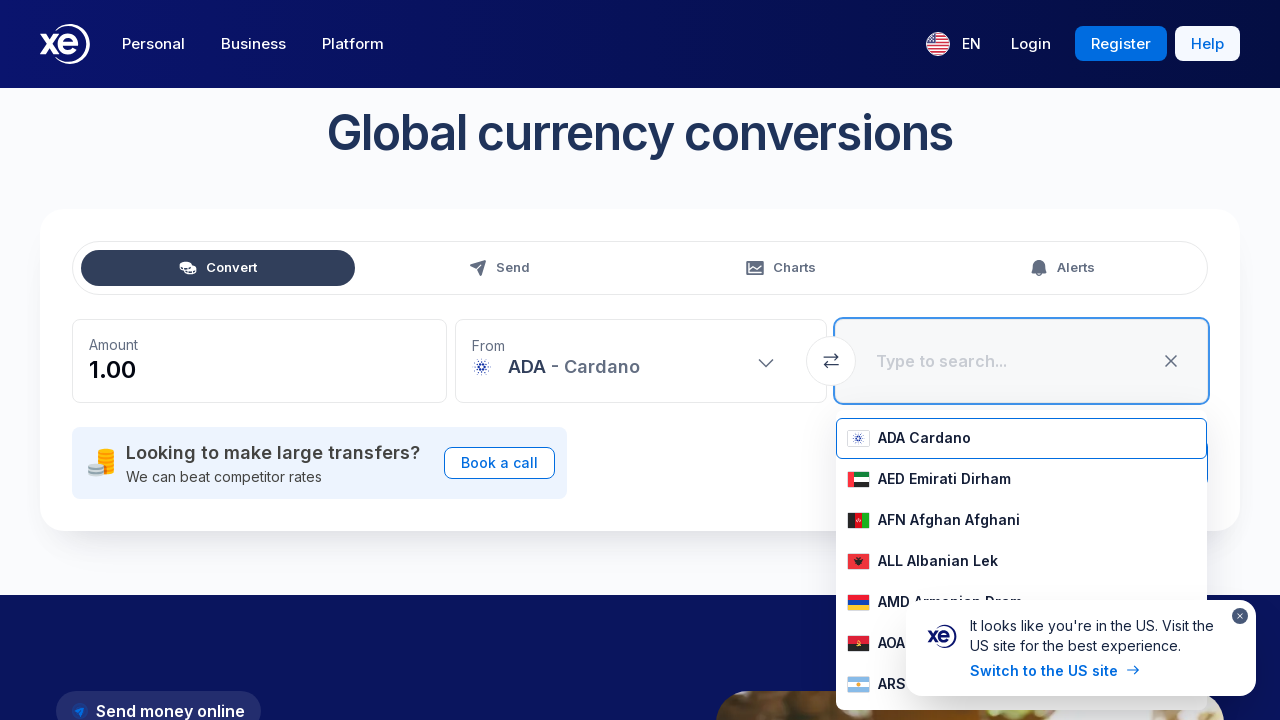

Filled target currency field with 'PLN' on #midmarketToCurrency input
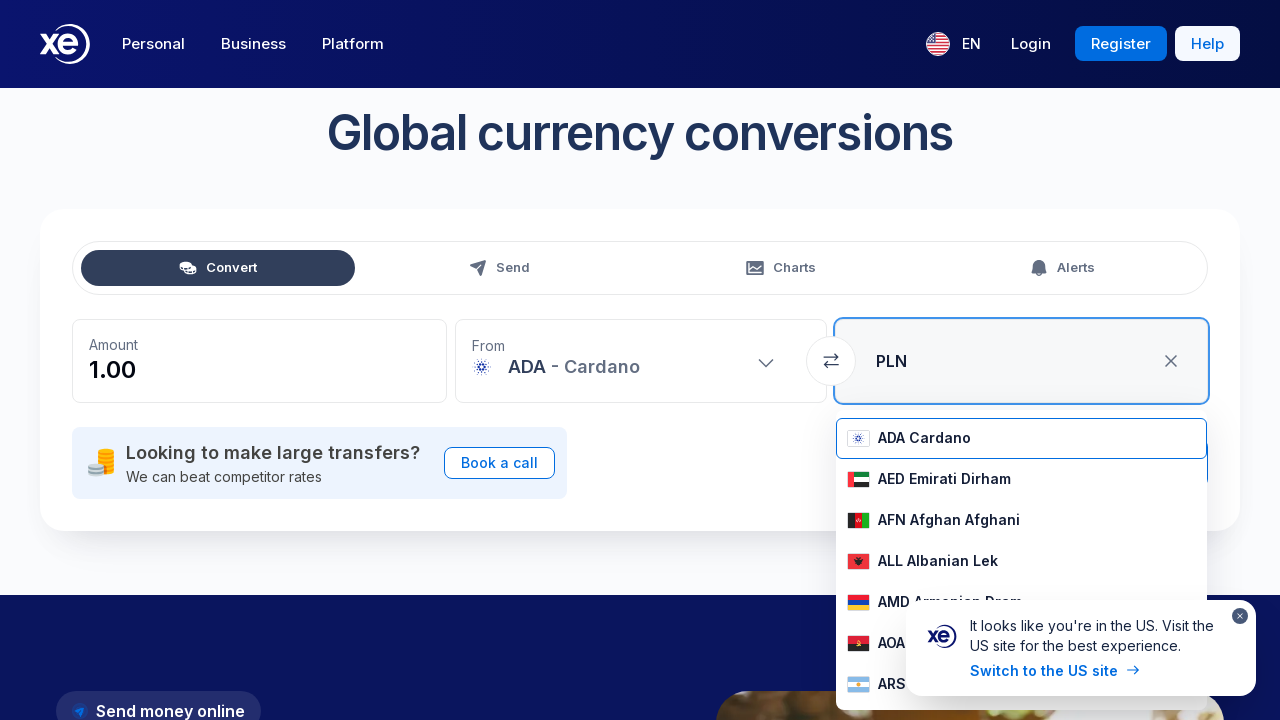

Pressed Enter to confirm PLN selection
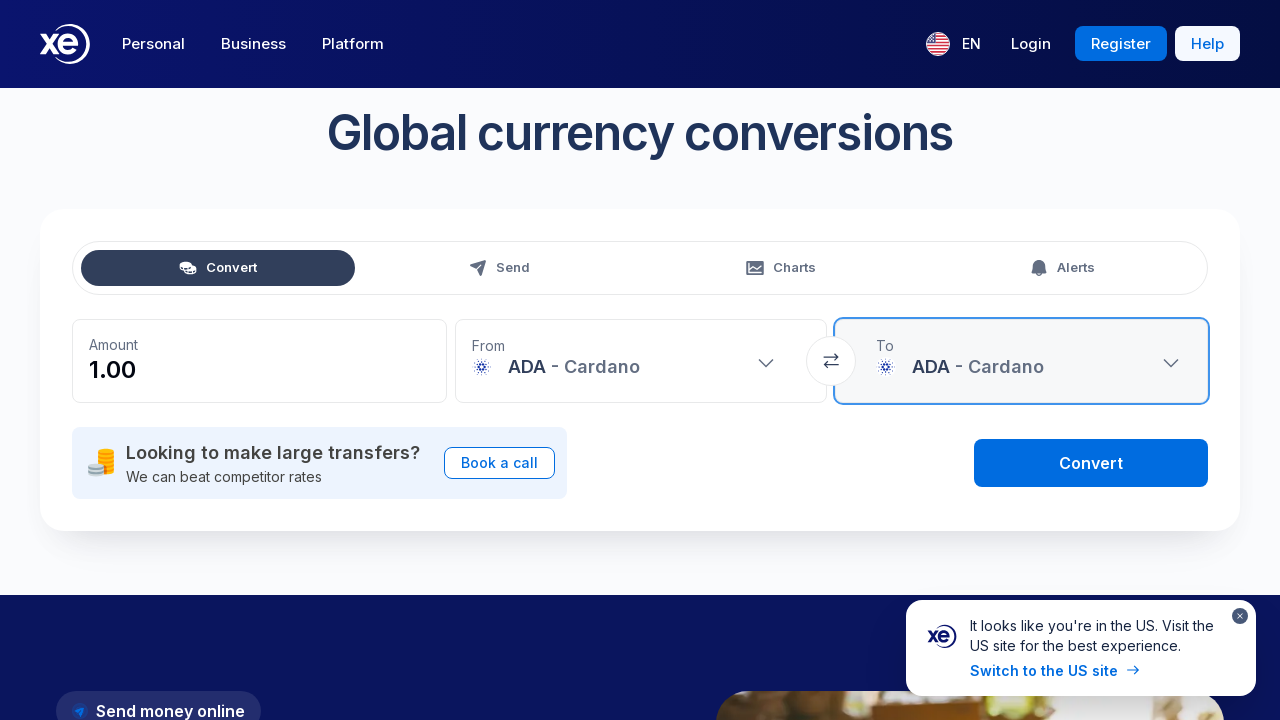

Waited for PLN selection to register
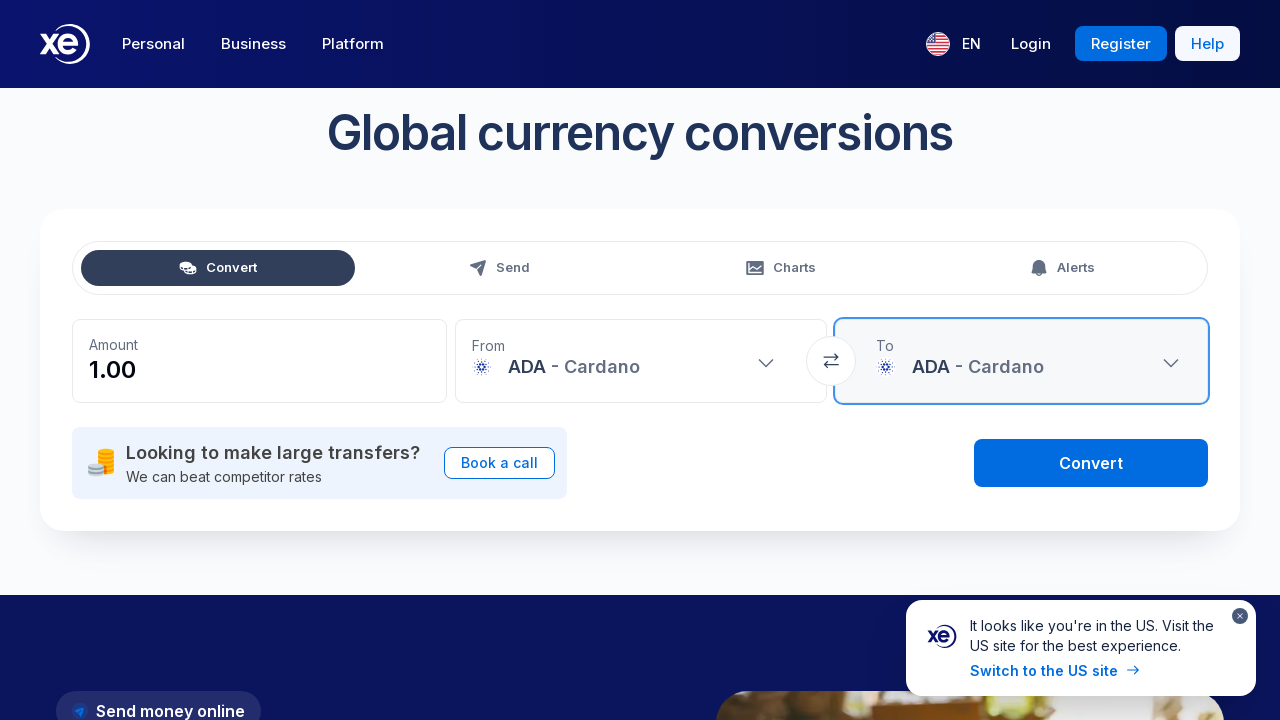

Clicked the Convert button to view exchange rate at (1091, 463) on button:has-text('Convert')
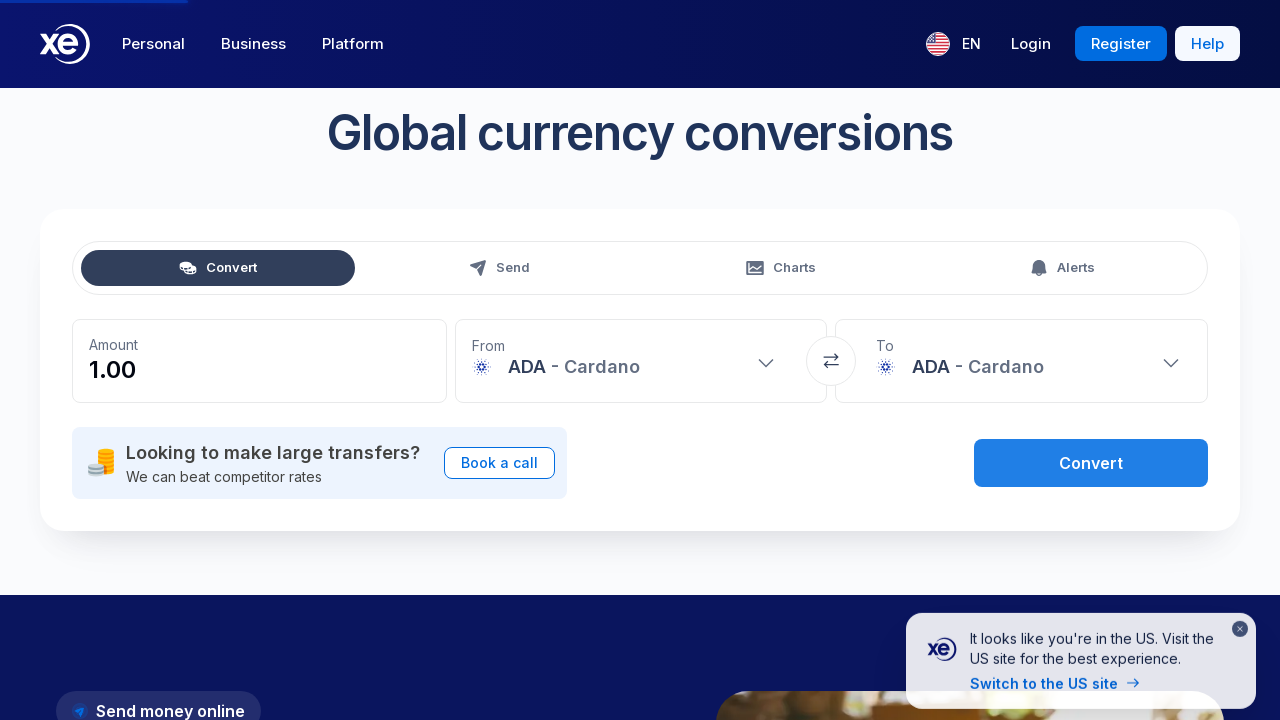

Waited for exchange rate result to load
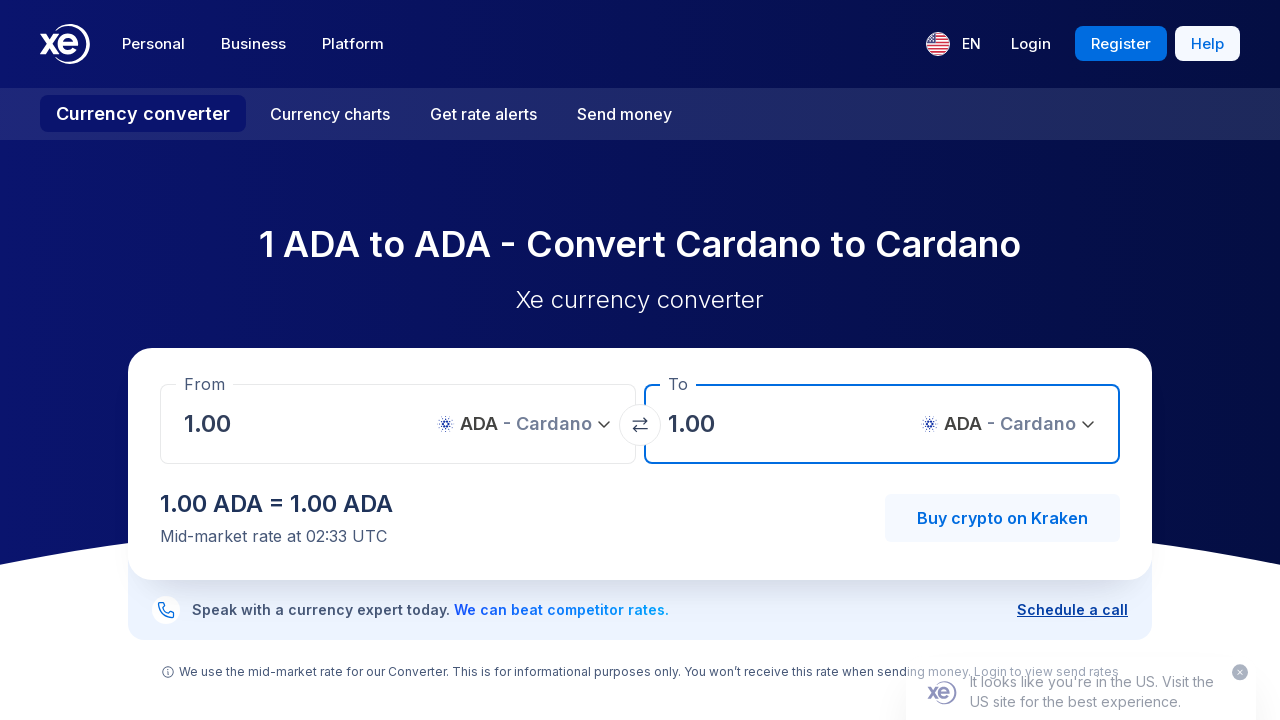

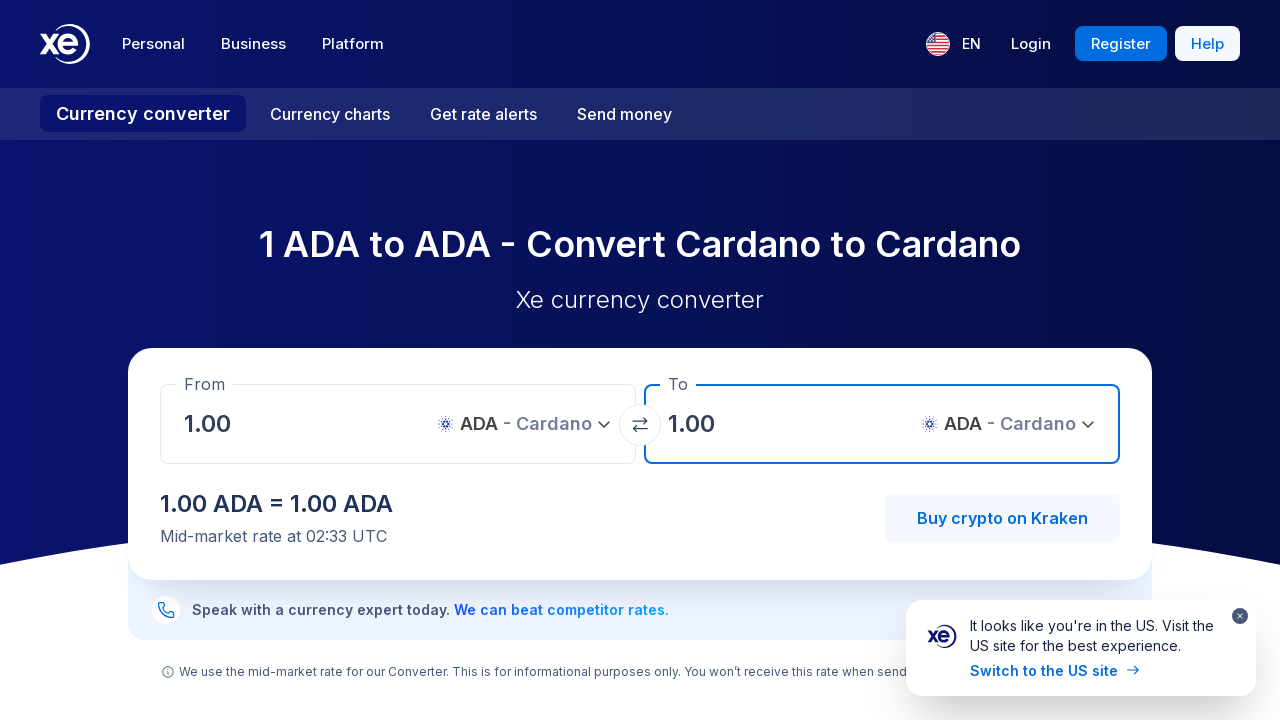